Tests registration form with filled data but missing email field to validate email requirement

Starting URL: https://alada.vn/tai-khoan/dang-ky.html

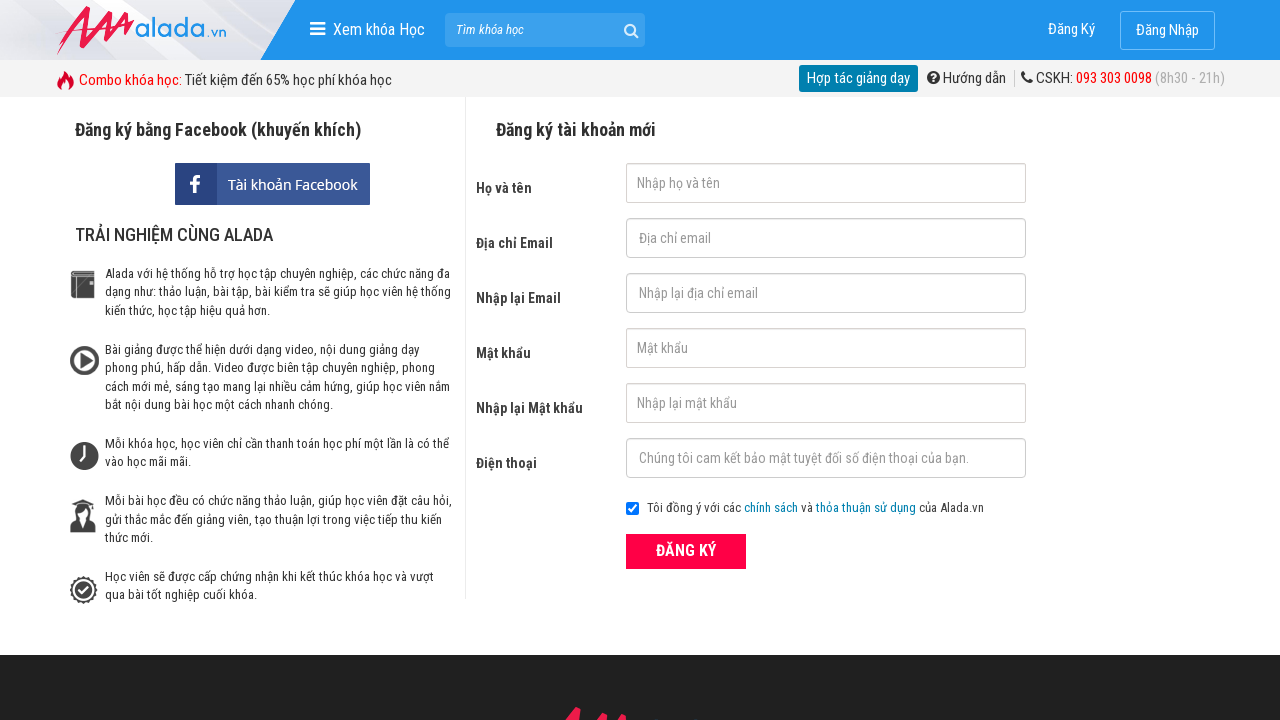

Filled first name field with 'JAVA_SELENIUM' on #txtFirstname
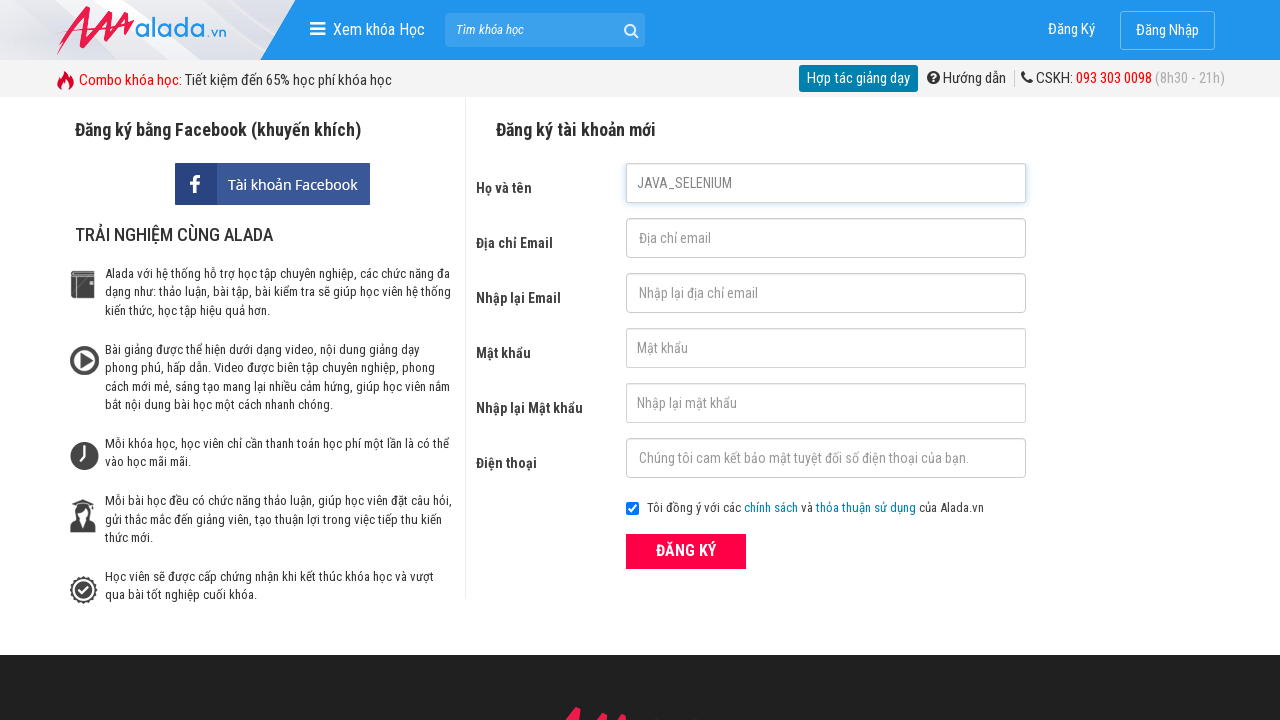

Filled password field with 'SELENIUM_25' on #txtPassword
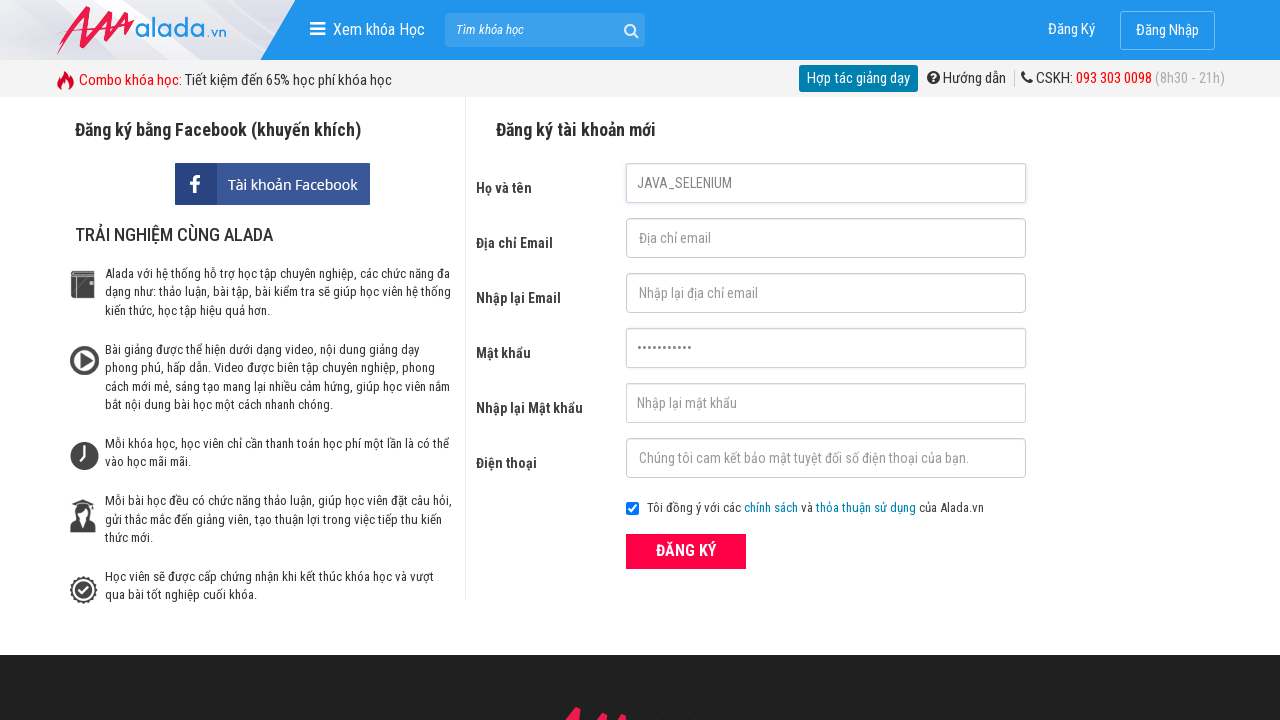

Filled confirm password field with 'SELENIUM_25' on #txtCPassword
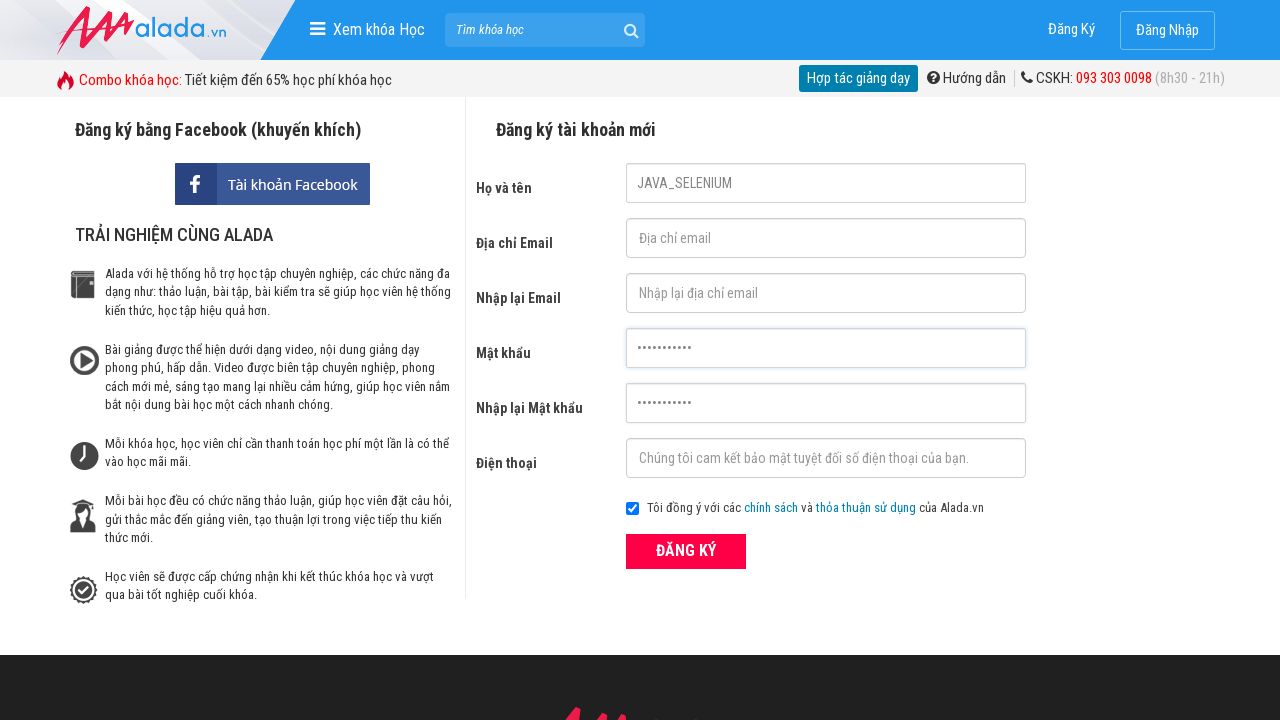

Filled phone number field with '0966043338' on #txtPhone
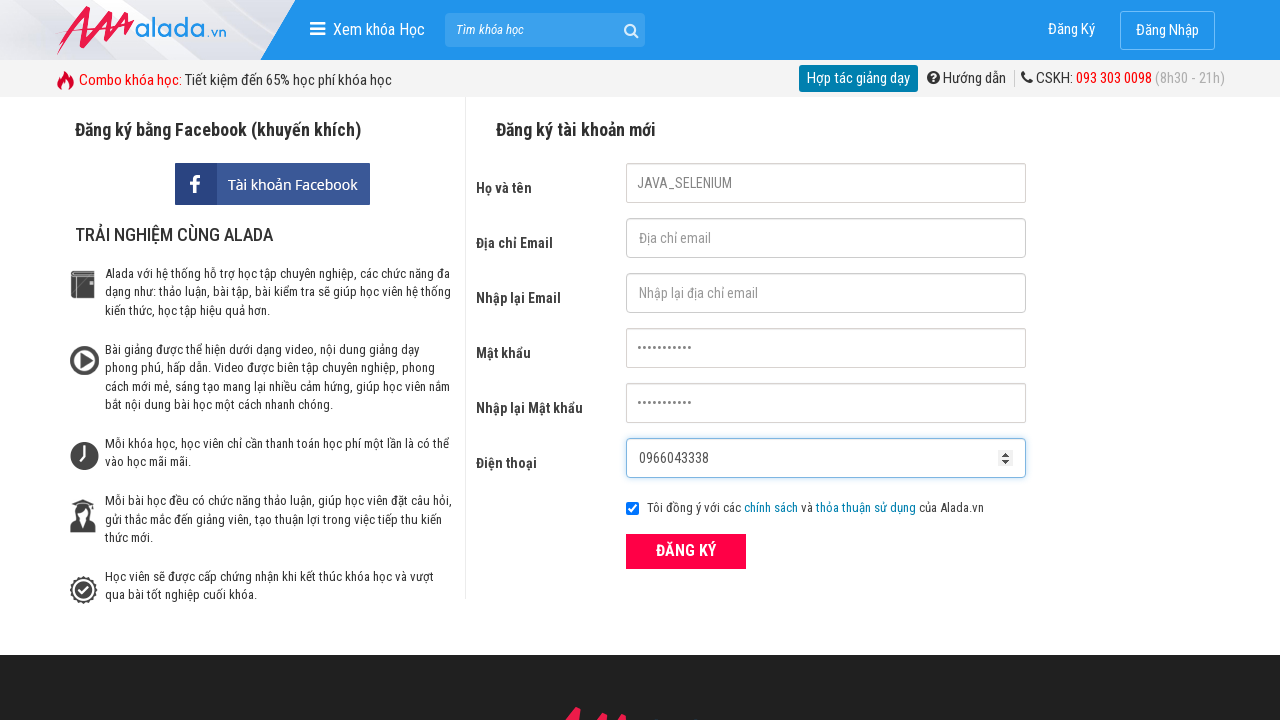

Clicked submit button on registration form without email field to validate email requirement at (686, 551) on xpath=//div[@class='field_btn']//button[@type='submit']
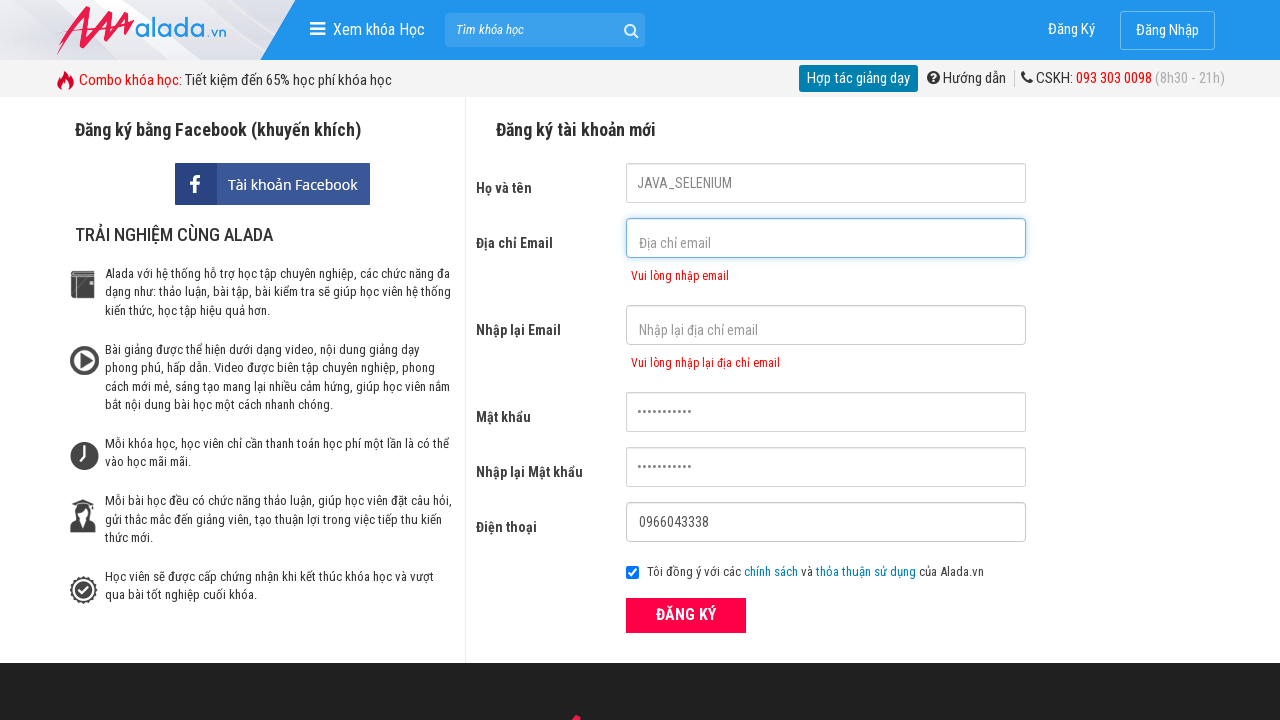

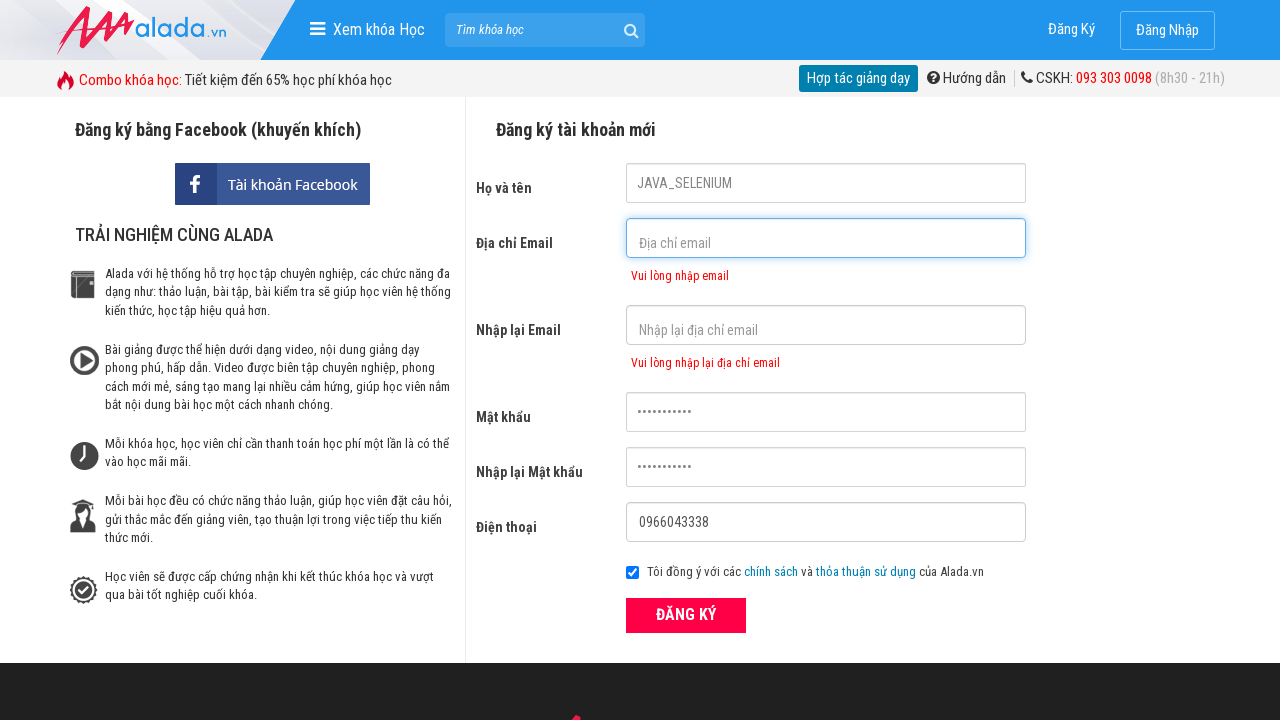